Navigates to DuckDuckGo homepage and verifies the search input box is present and accessible

Starting URL: https://www.duckduckgo.com

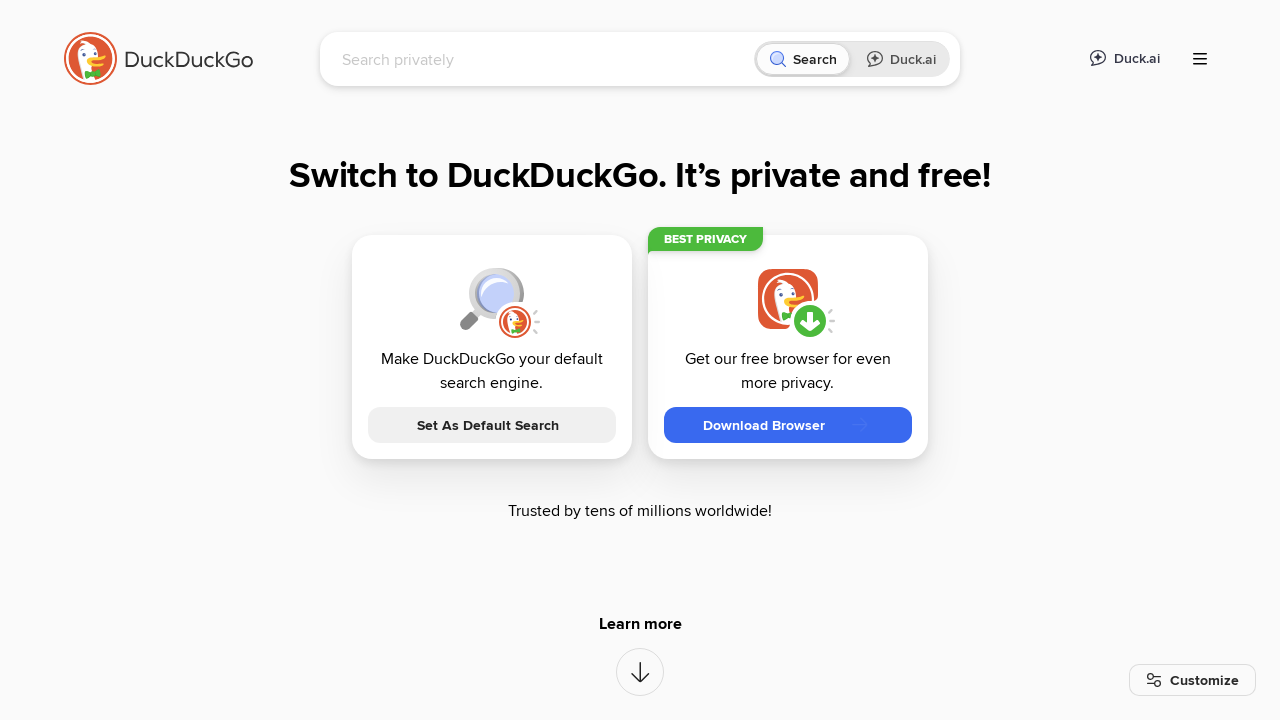

Waited for search input box selector to be present
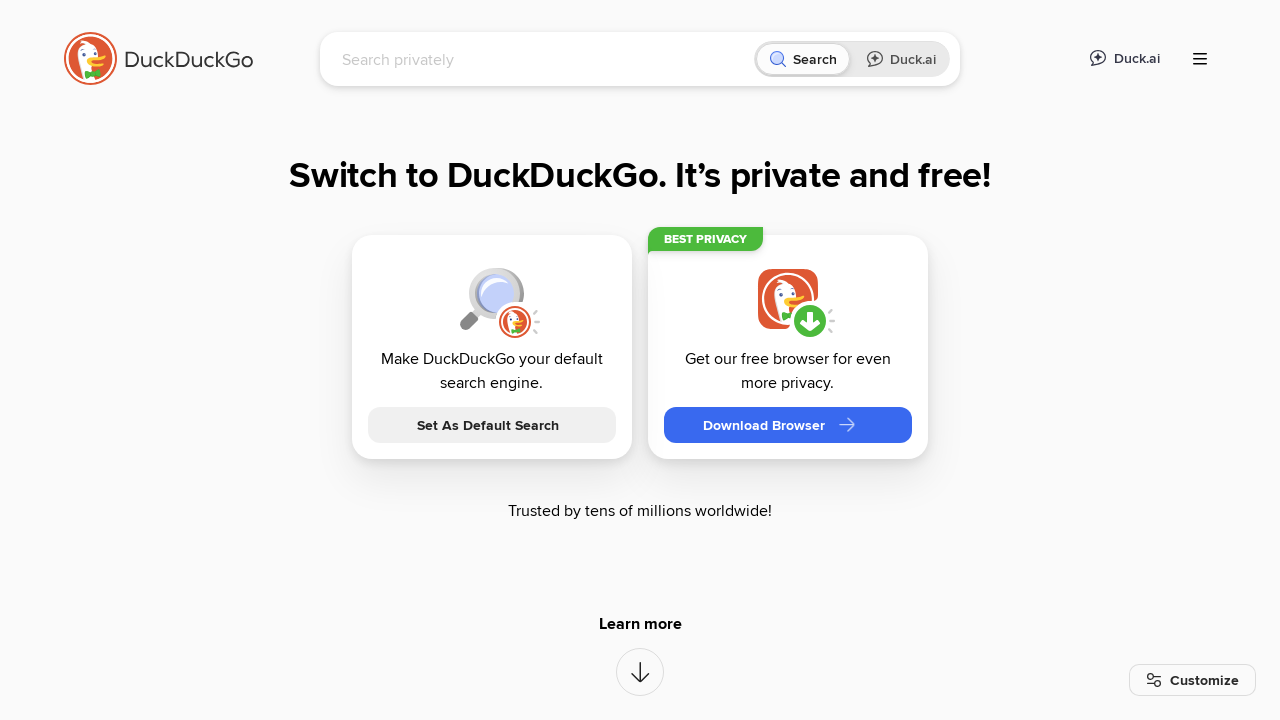

Located search input box element
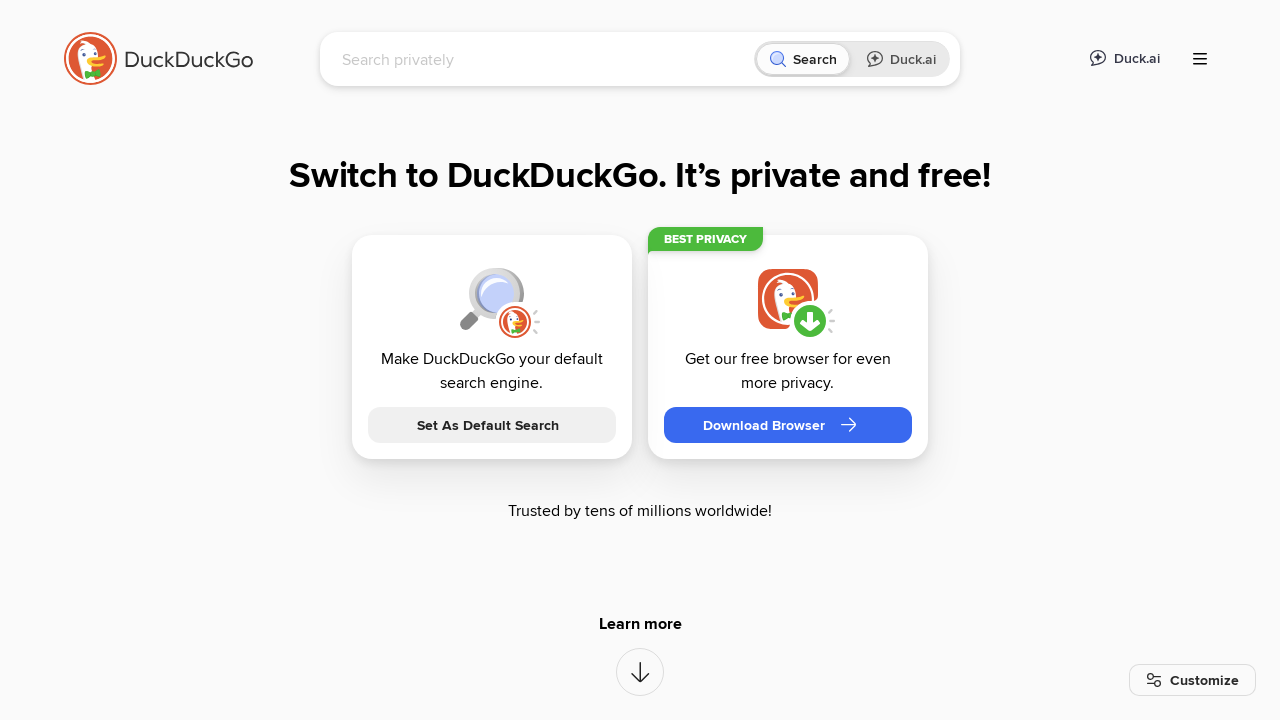

Verified search input box is visible and accessible
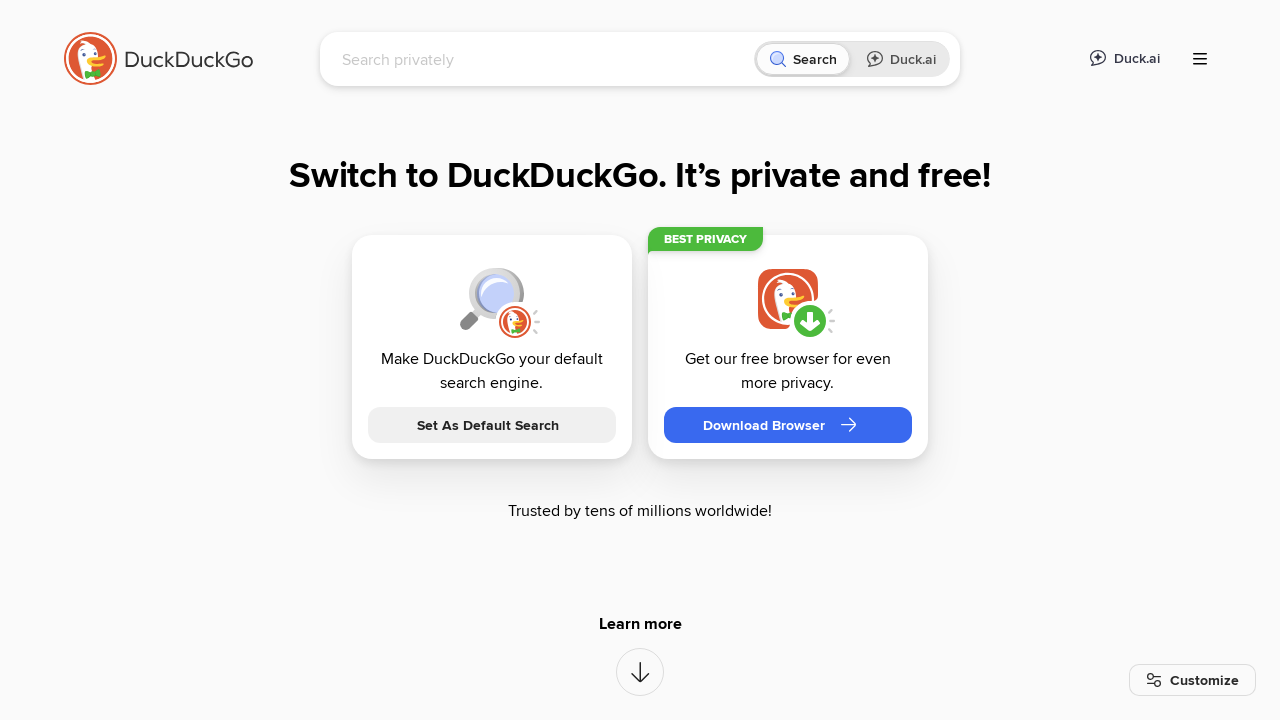

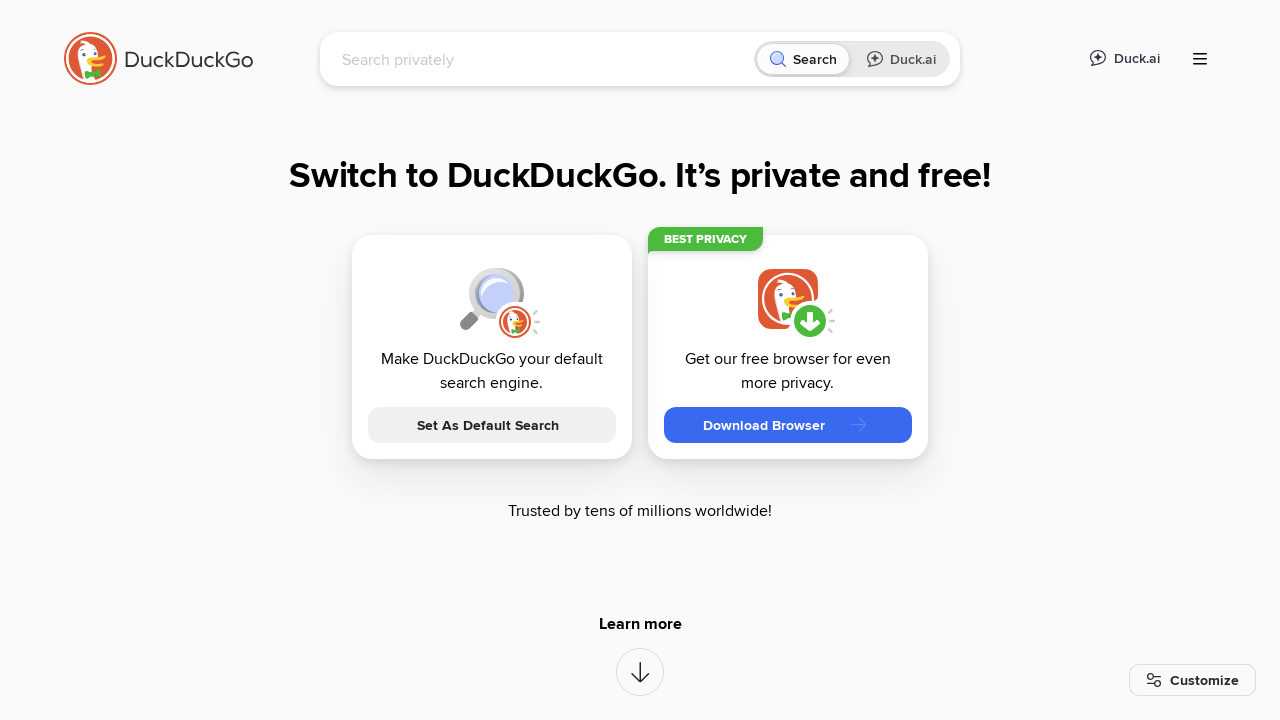